Tests JavaScript alert handling by clicking a button that triggers an alert popup, then accepting the alert dialog.

Starting URL: https://formy-project.herokuapp.com/switch-window

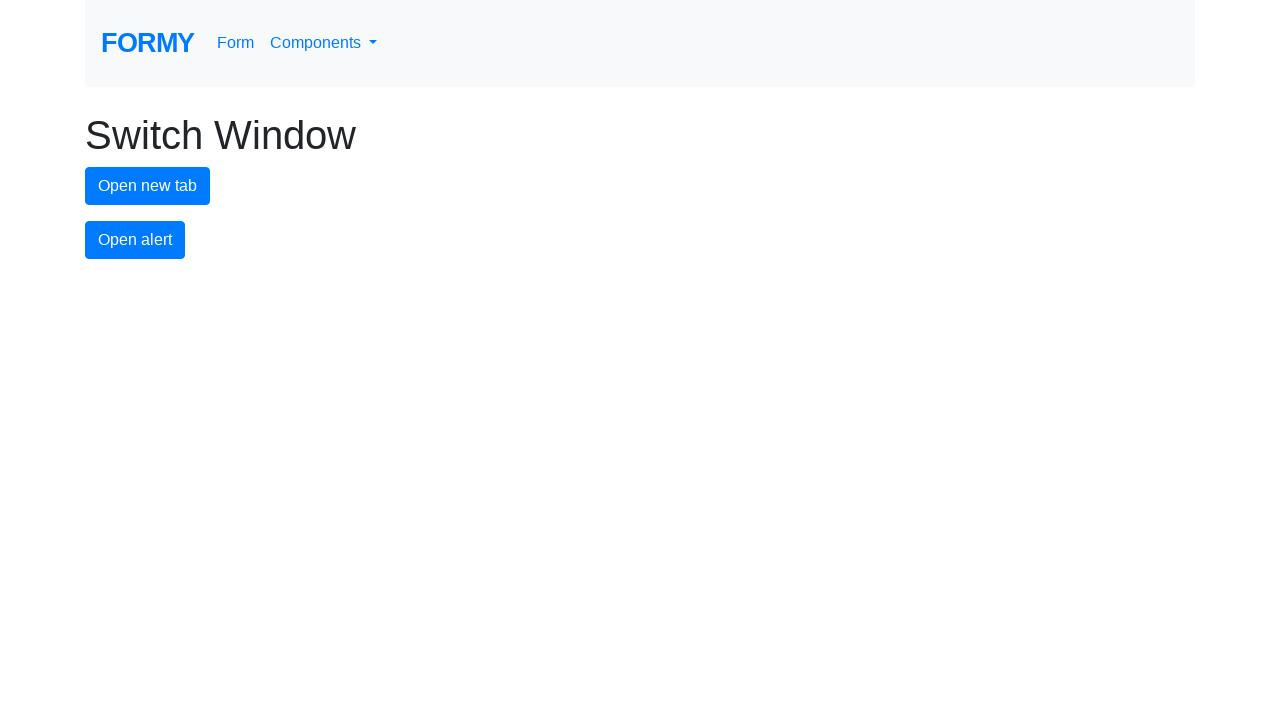

Set up dialog handler to automatically accept alerts
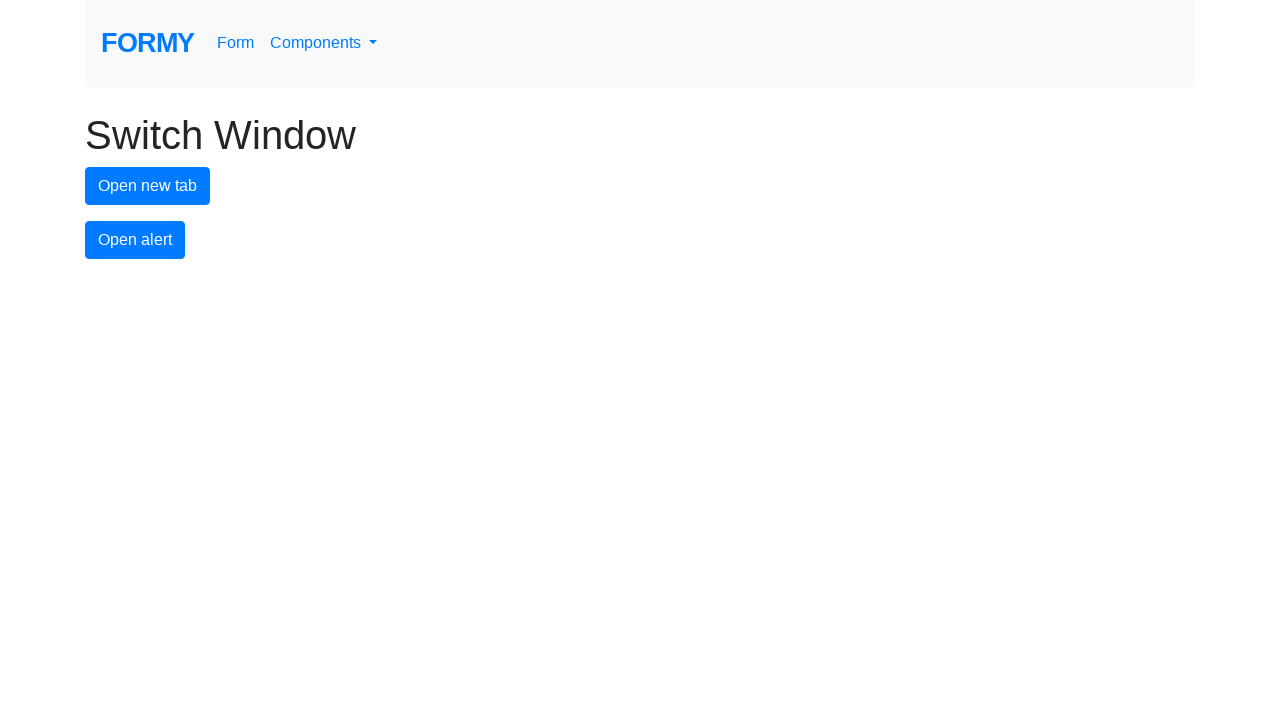

Clicked alert button to trigger JavaScript alert popup at (135, 240) on #alert-button
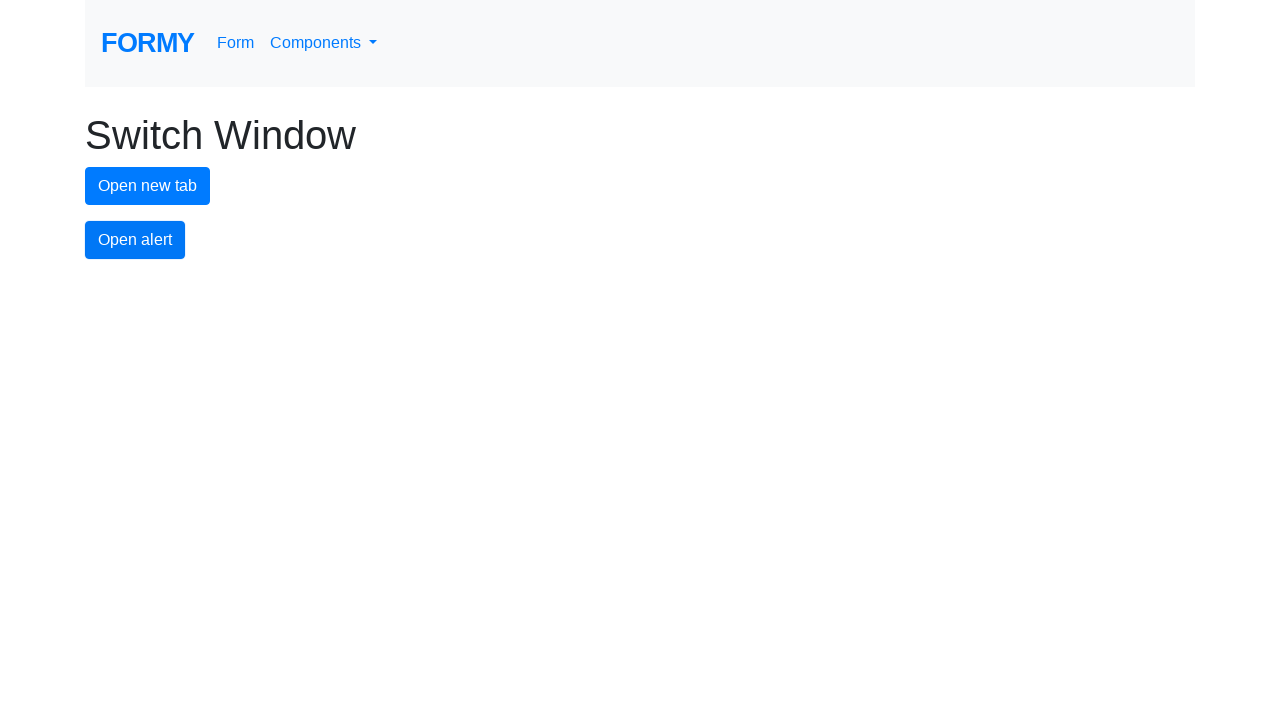

Waited for alert to be processed and accepted
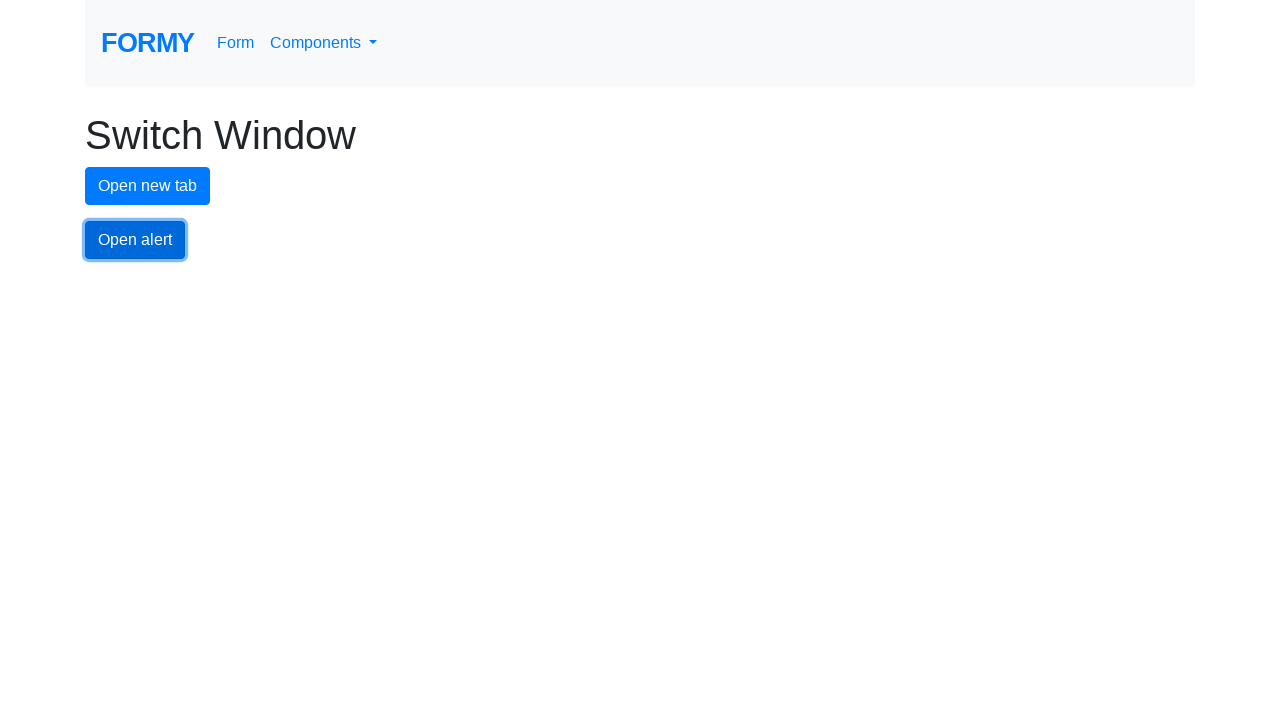

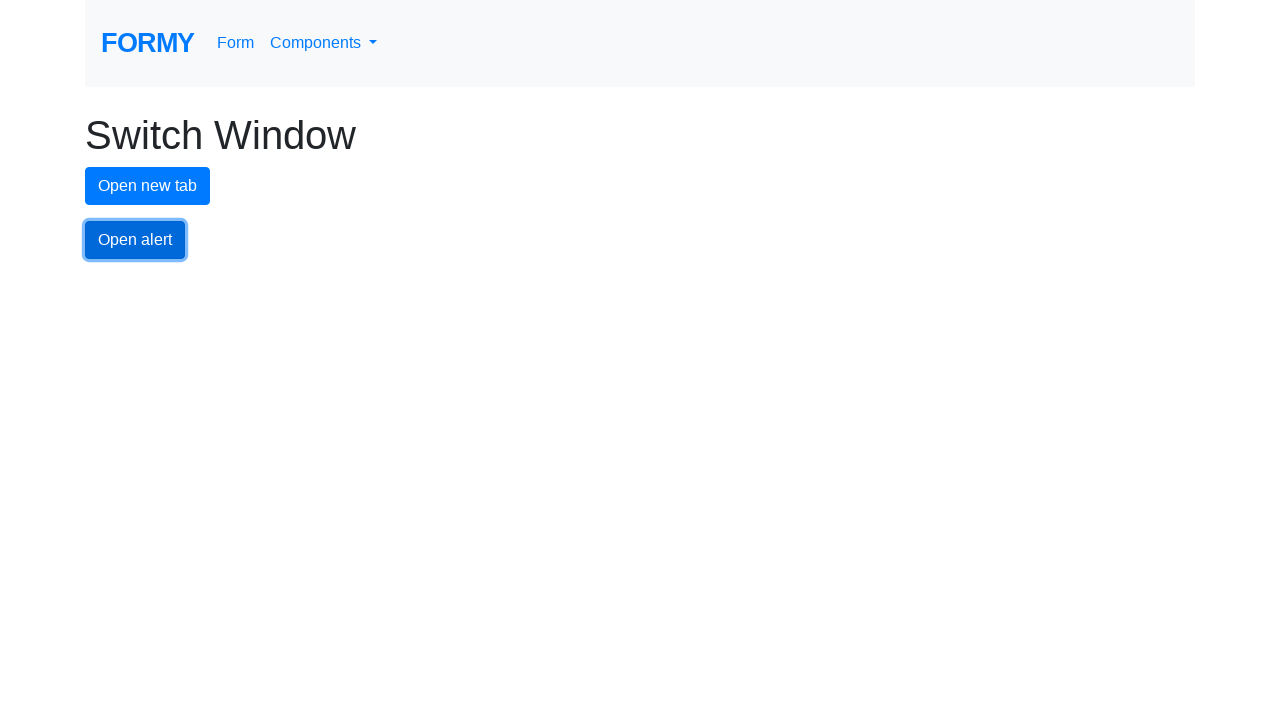